Tests tooltip functionality by hovering over various elements (button, text field, and links) to verify tooltip messages appear

Starting URL: https://demoqa.com/tool-tips

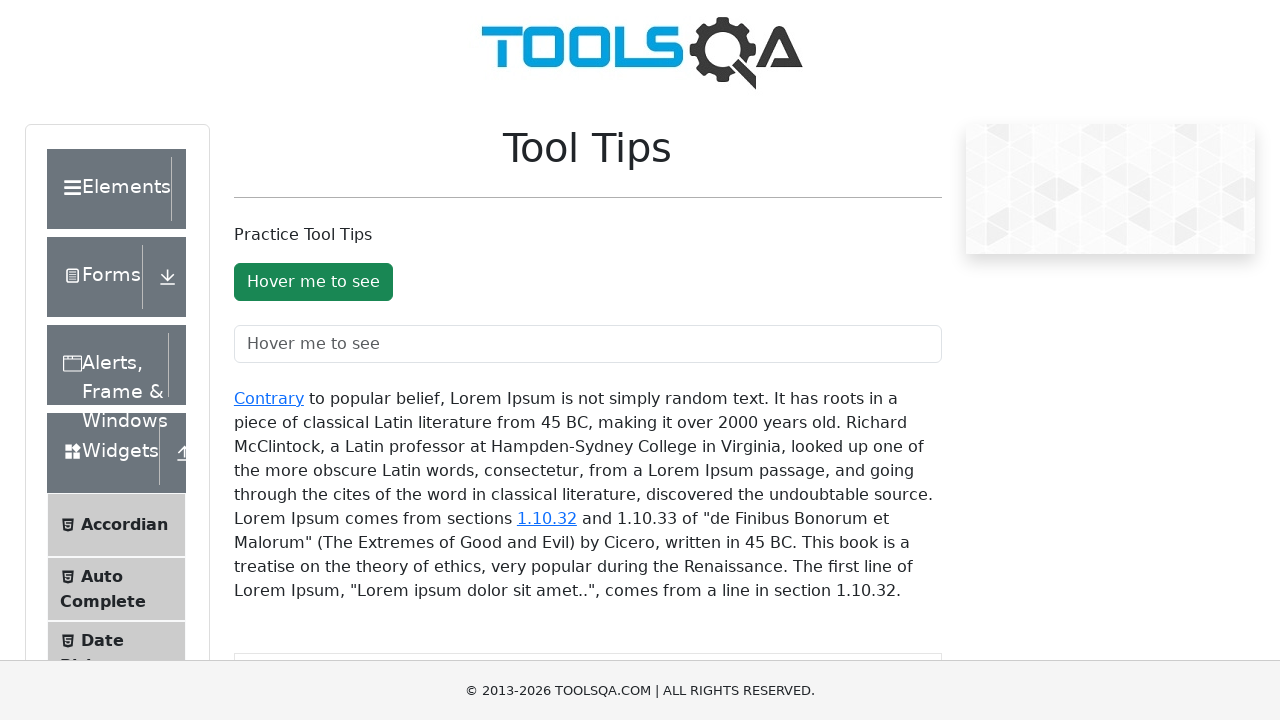

Hovered over button to trigger tooltip at (313, 282) on #toolTipButton
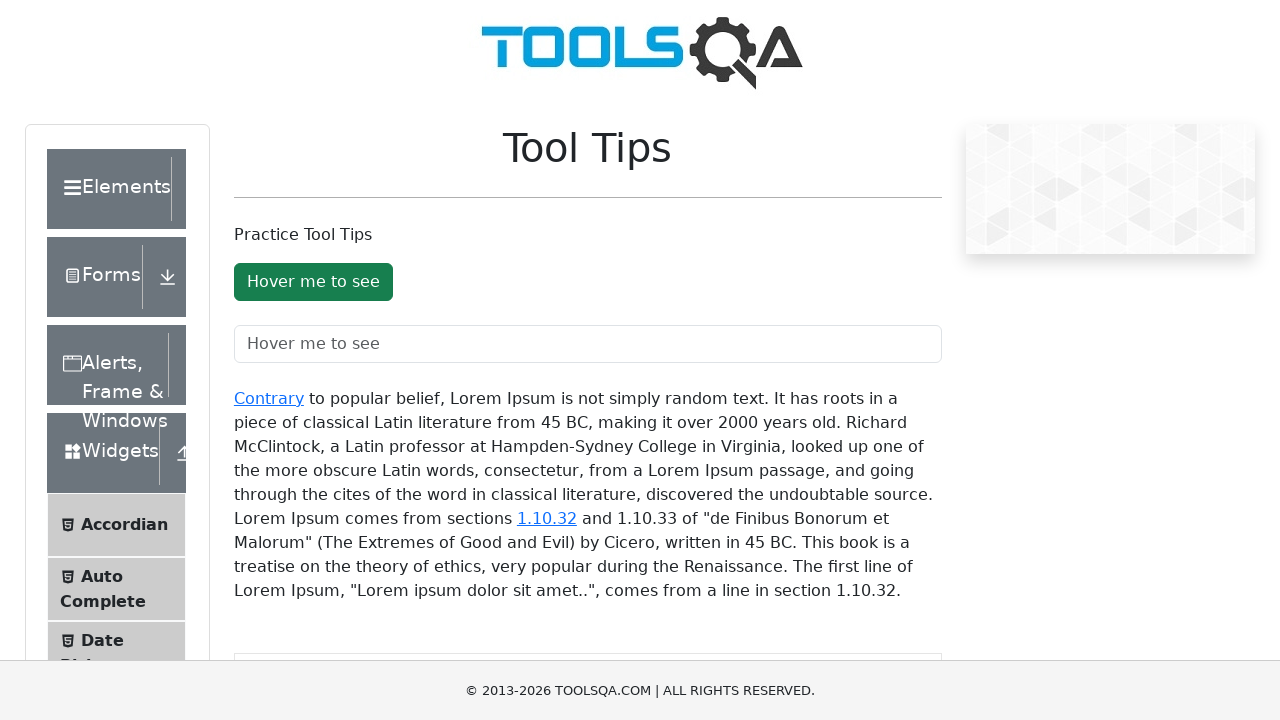

Button tooltip appeared
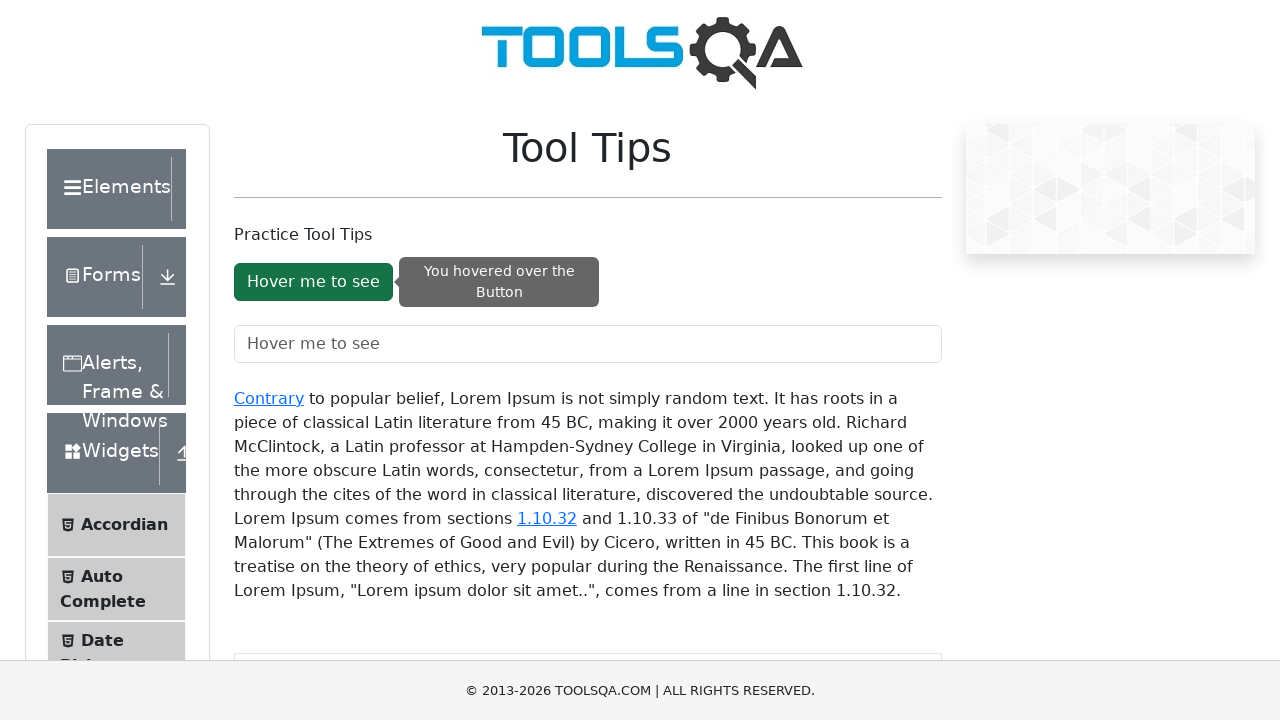

Hovered over text field to trigger tooltip at (588, 344) on #toolTipTextField
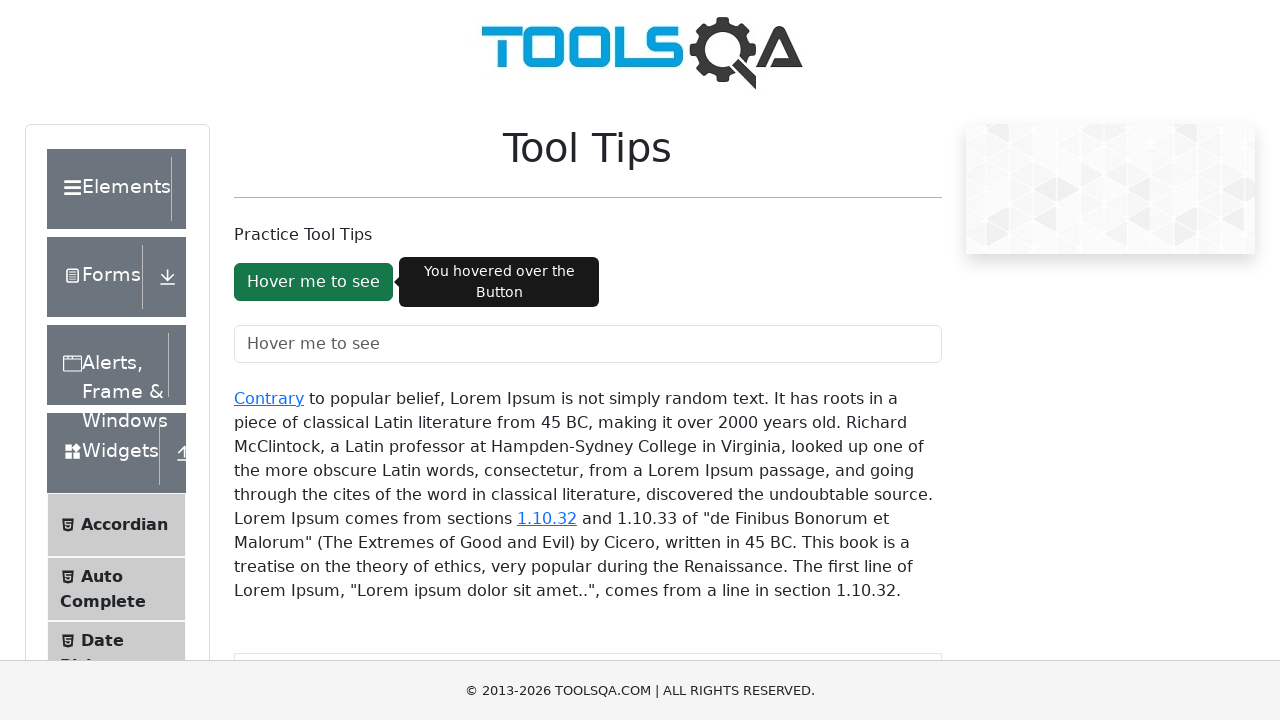

Text field tooltip appeared
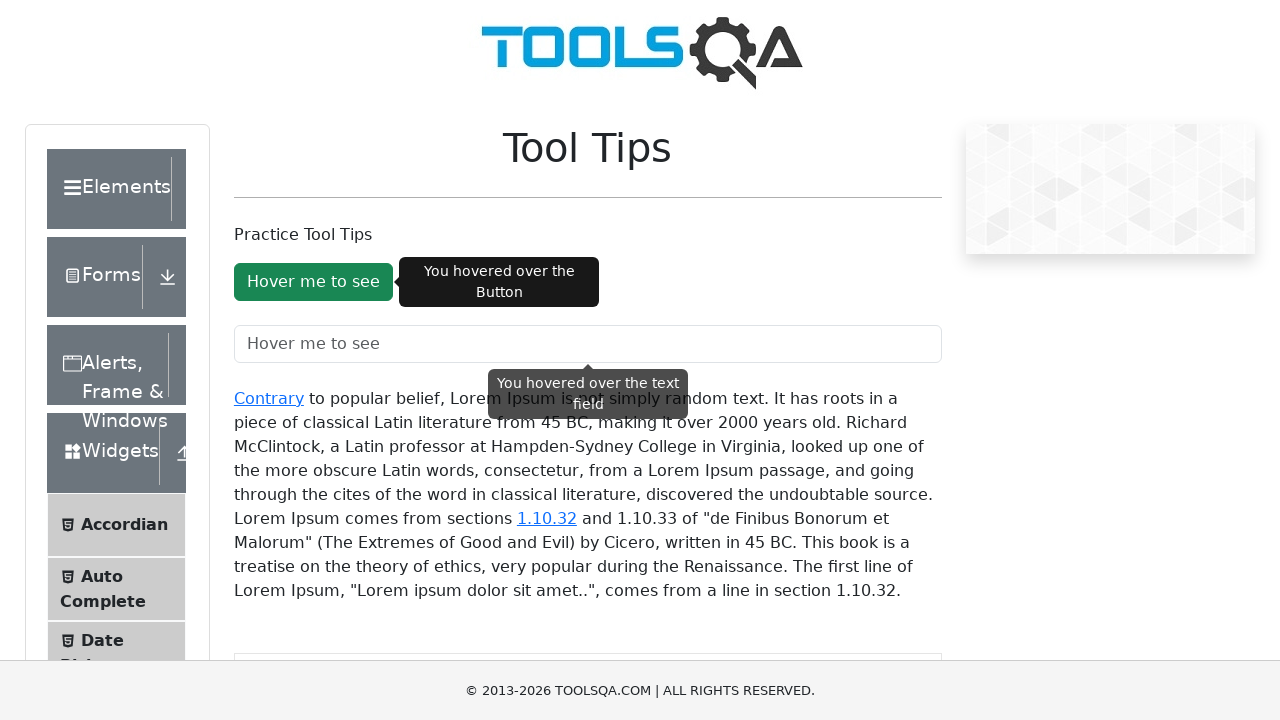

Hovered over 'Contrary' link to trigger tooltip at (269, 398) on #texToolTopContainer > a:nth-child(1)
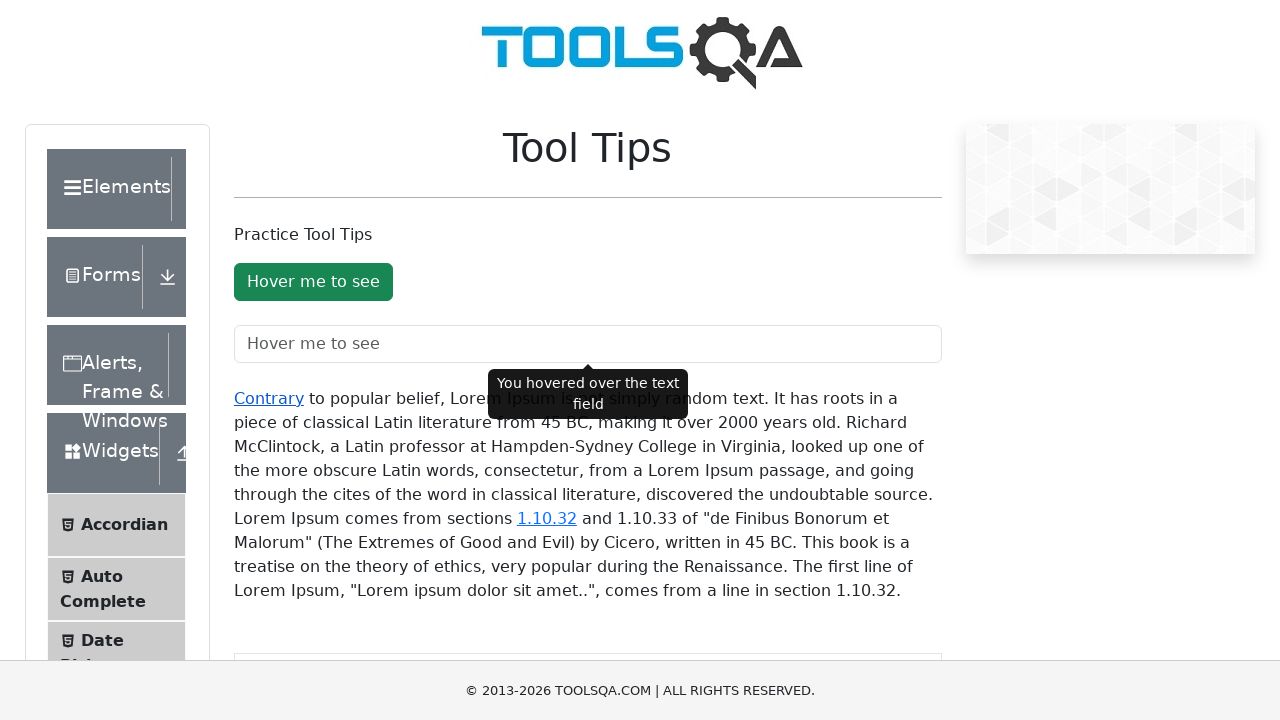

'Contrary' link tooltip appeared
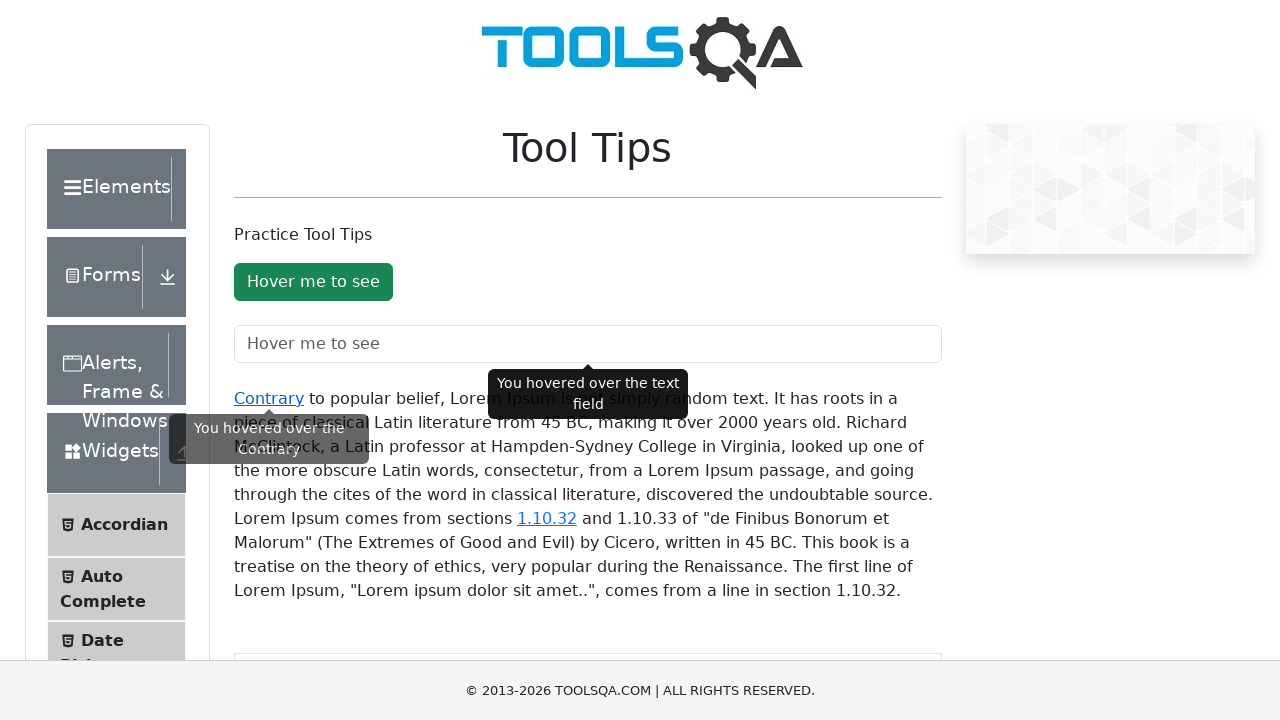

Hovered over '1.10.32' link to trigger tooltip at (547, 518) on #texToolTopContainer > a:nth-child(2)
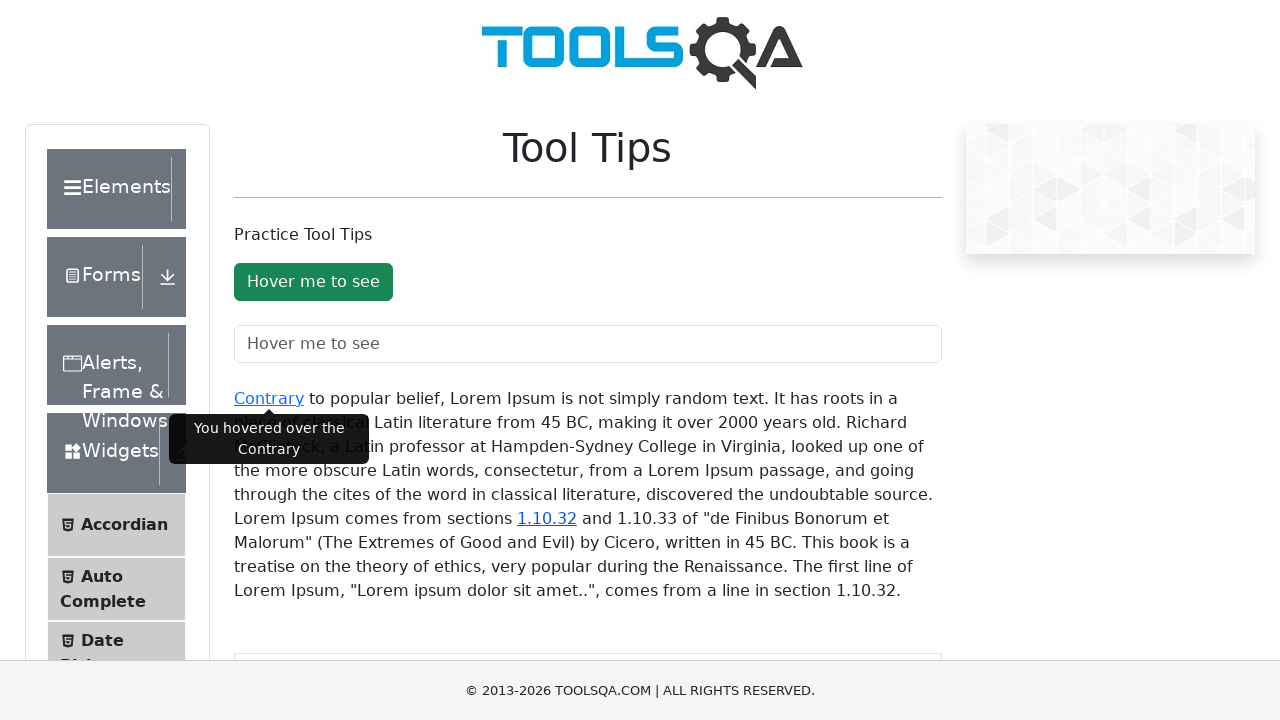

'1.10.32' link tooltip appeared
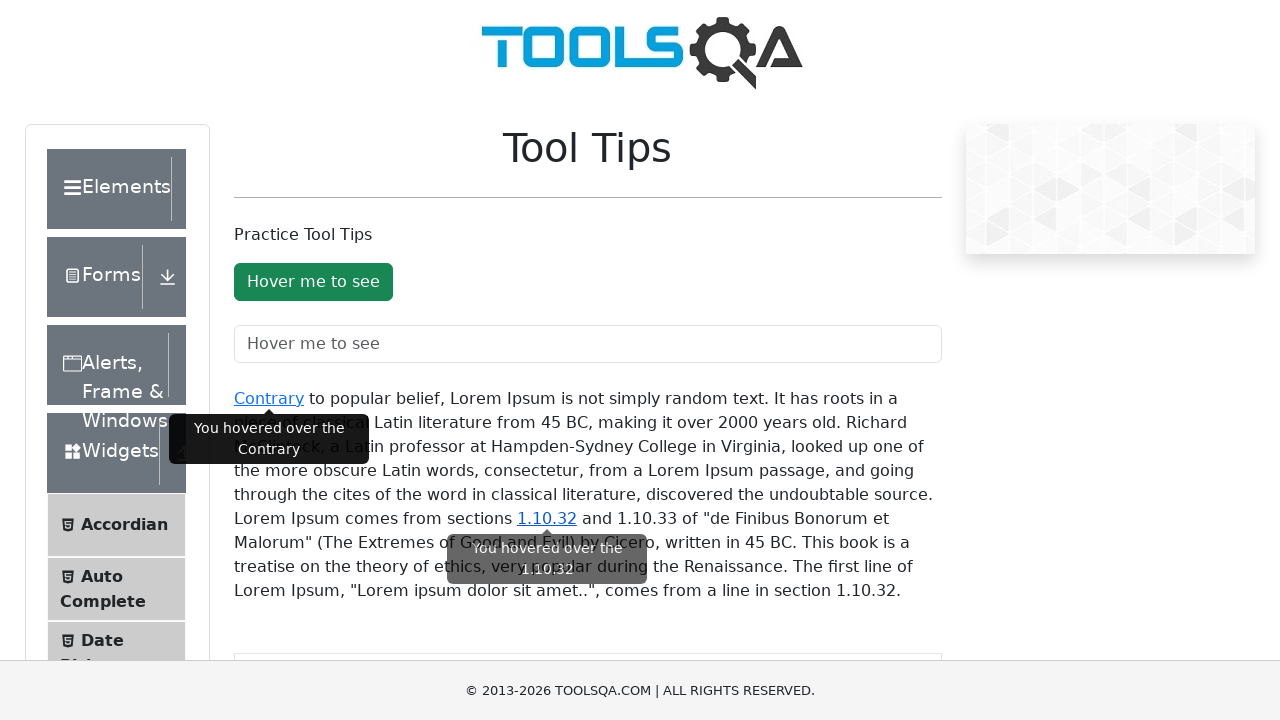

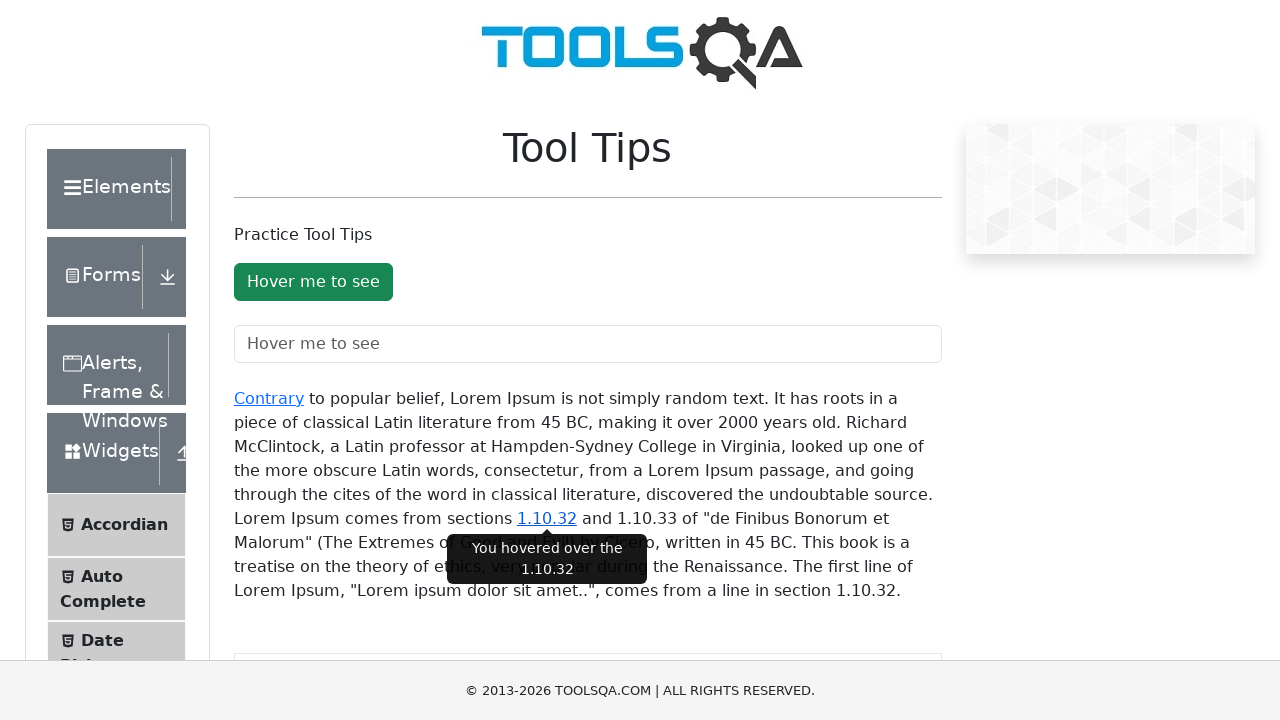